Tests a personal portfolio website by navigating through carousel, hovering over cards, clicking buttons, and filling a form with personal information

Starting URL: https://ramita-0.github.io/

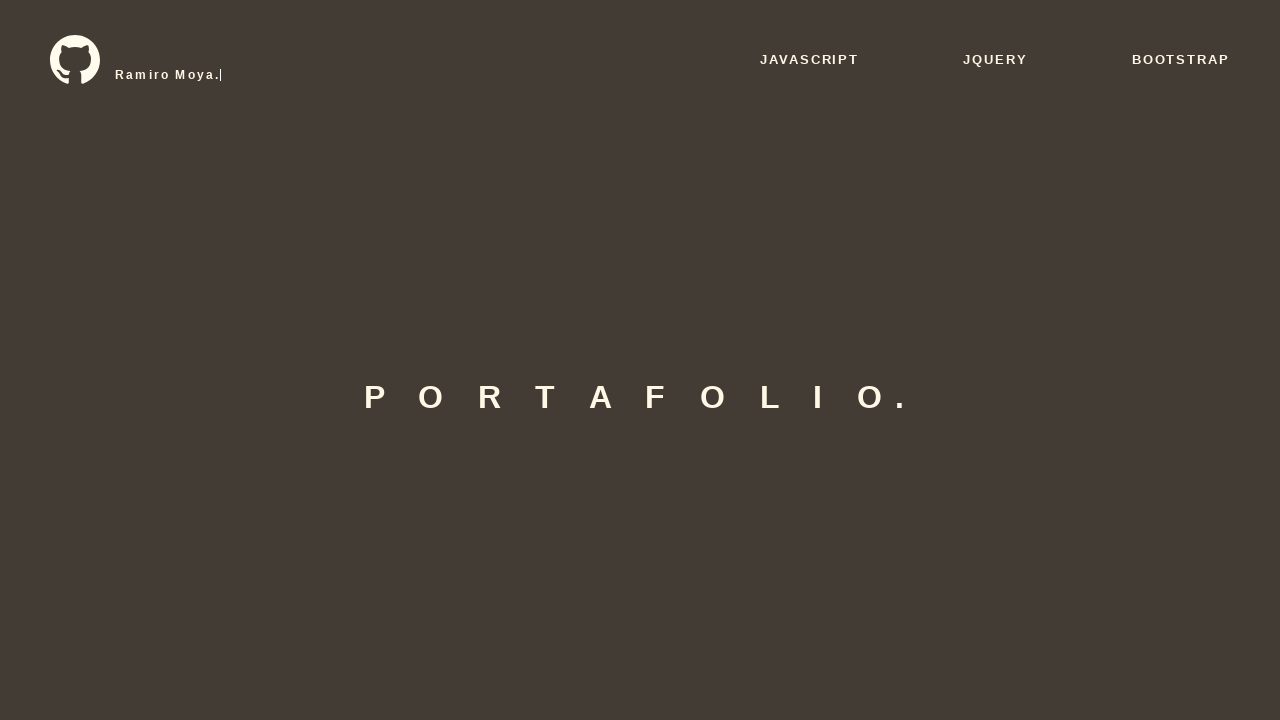

Hovered over JavaScript button in navigation at (810, 59) on xpath=/html/body/nav/ul/li[1]/a
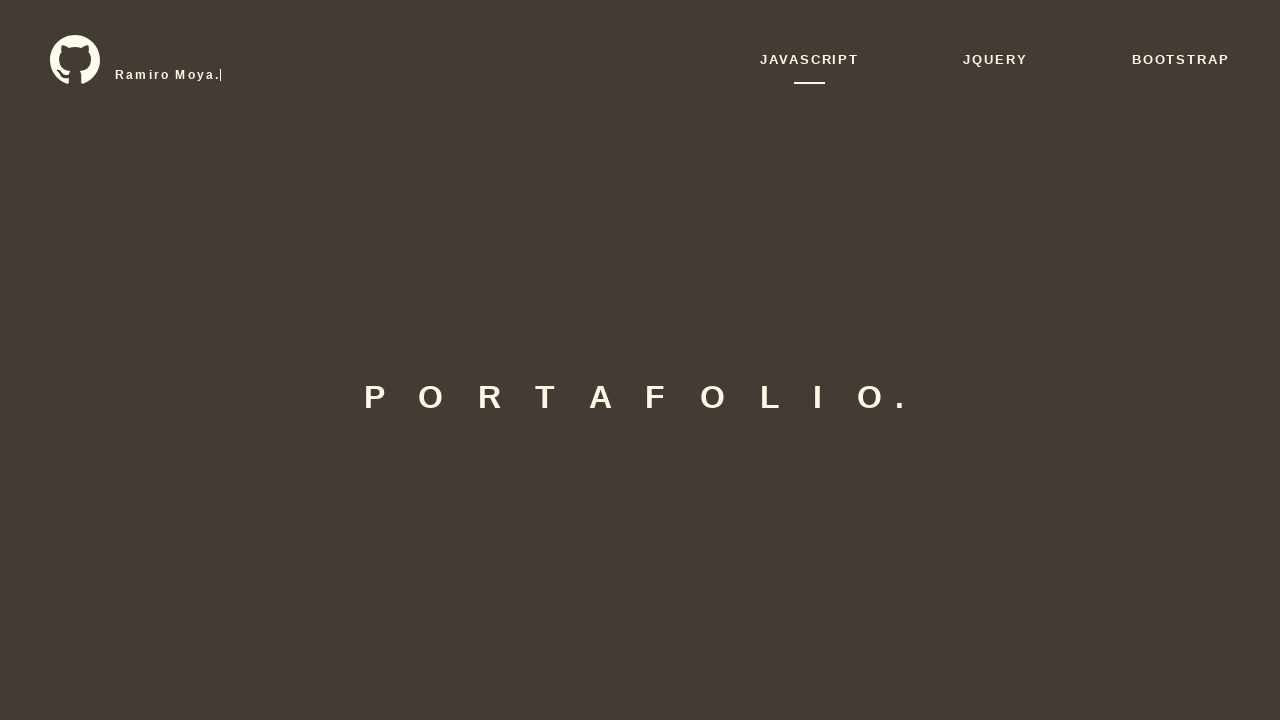

Waited 1000ms for hover effect
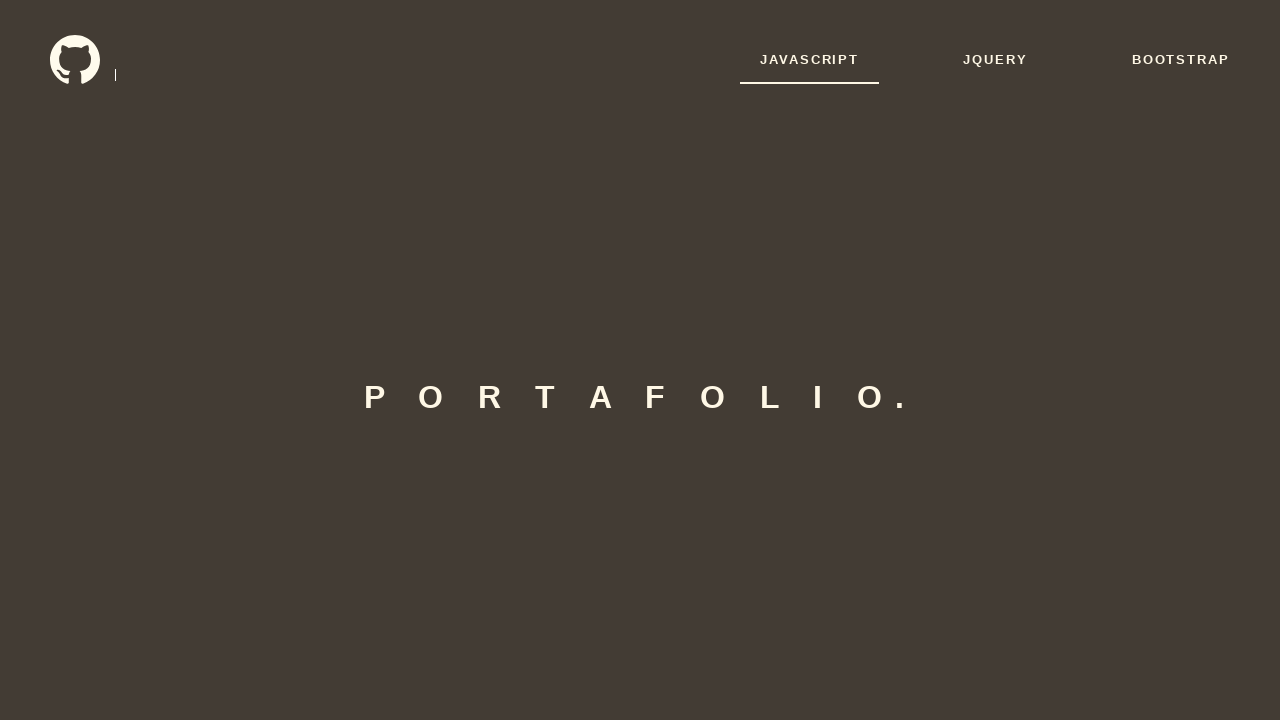

Clicked JavaScript button in navigation at (810, 59) on xpath=/html/body/nav/ul/li[1]/a
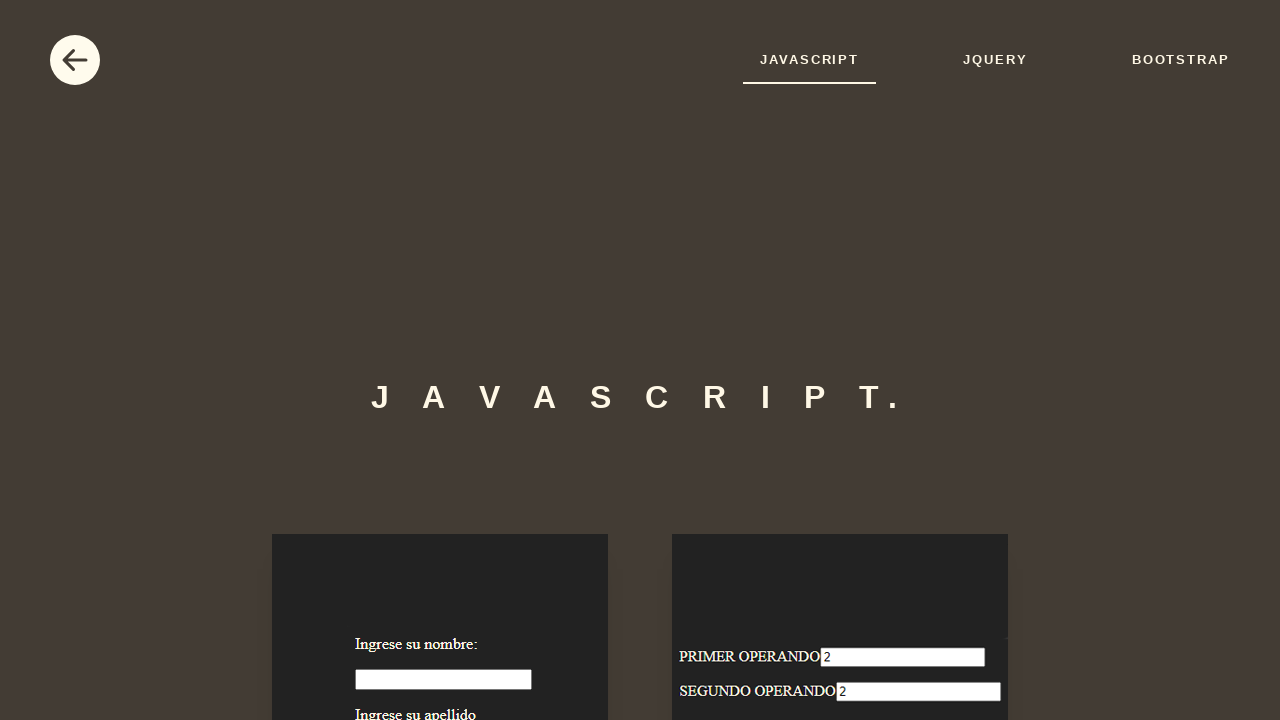

Waited 200ms before scrolling carousel
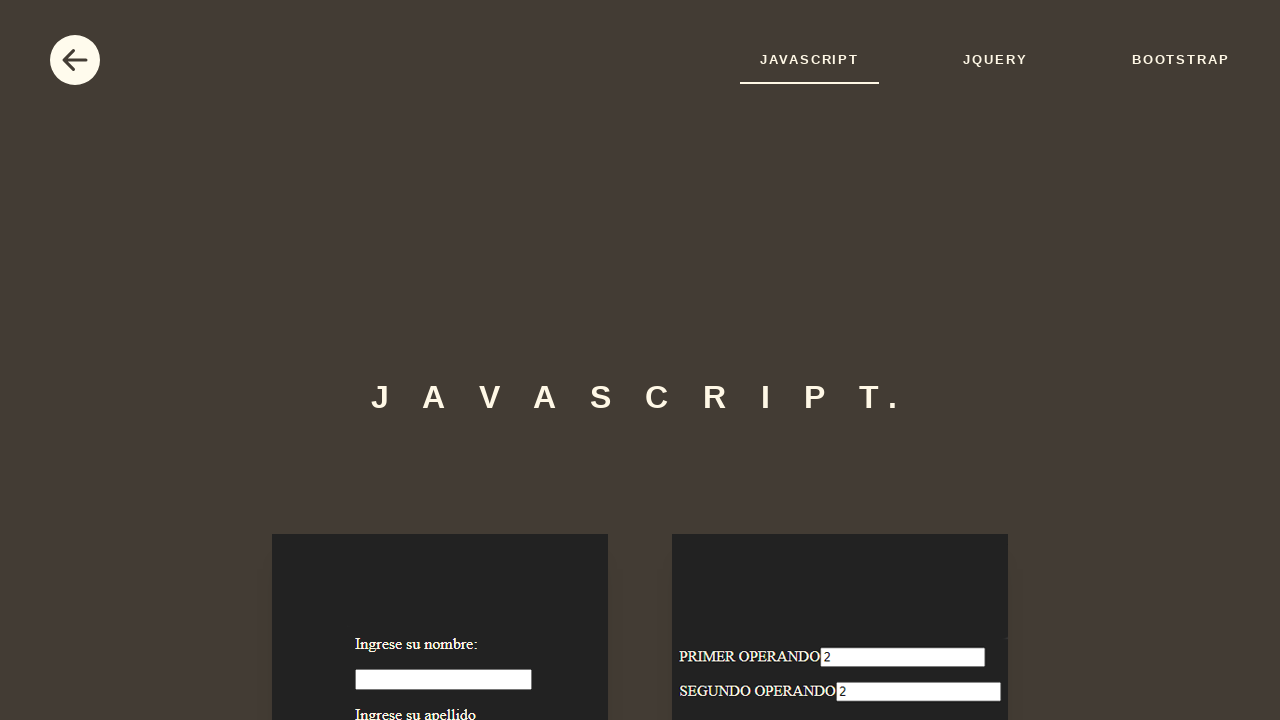

Scrolled carousel button into view
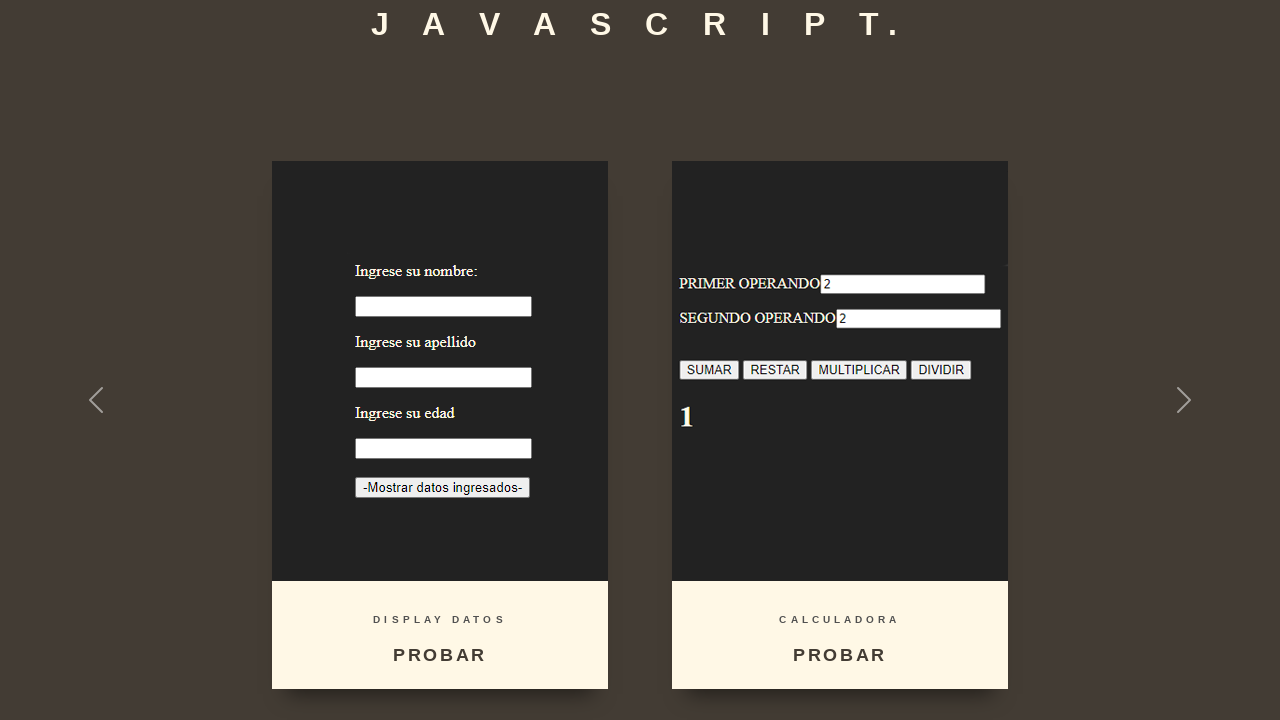

Waited 1000ms before first carousel click
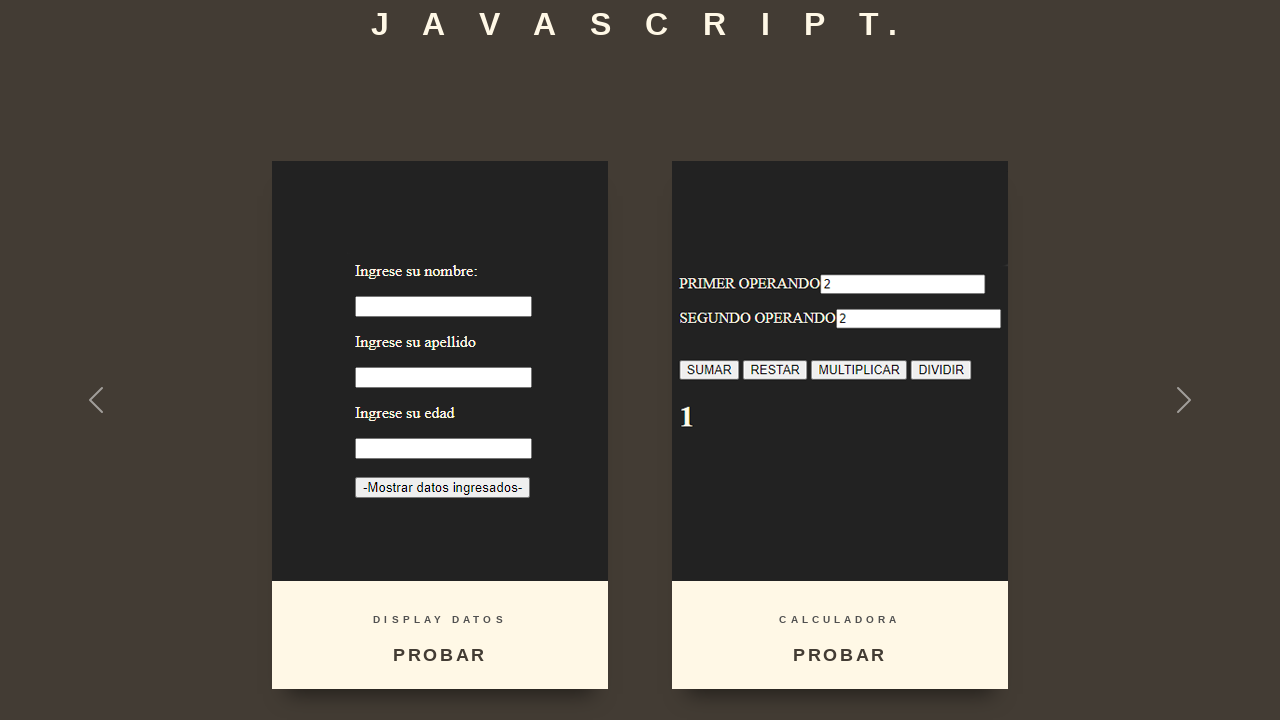

Clicked carousel button (1st click) at (96, 399) on xpath=/html/body/div[2]/button[1]
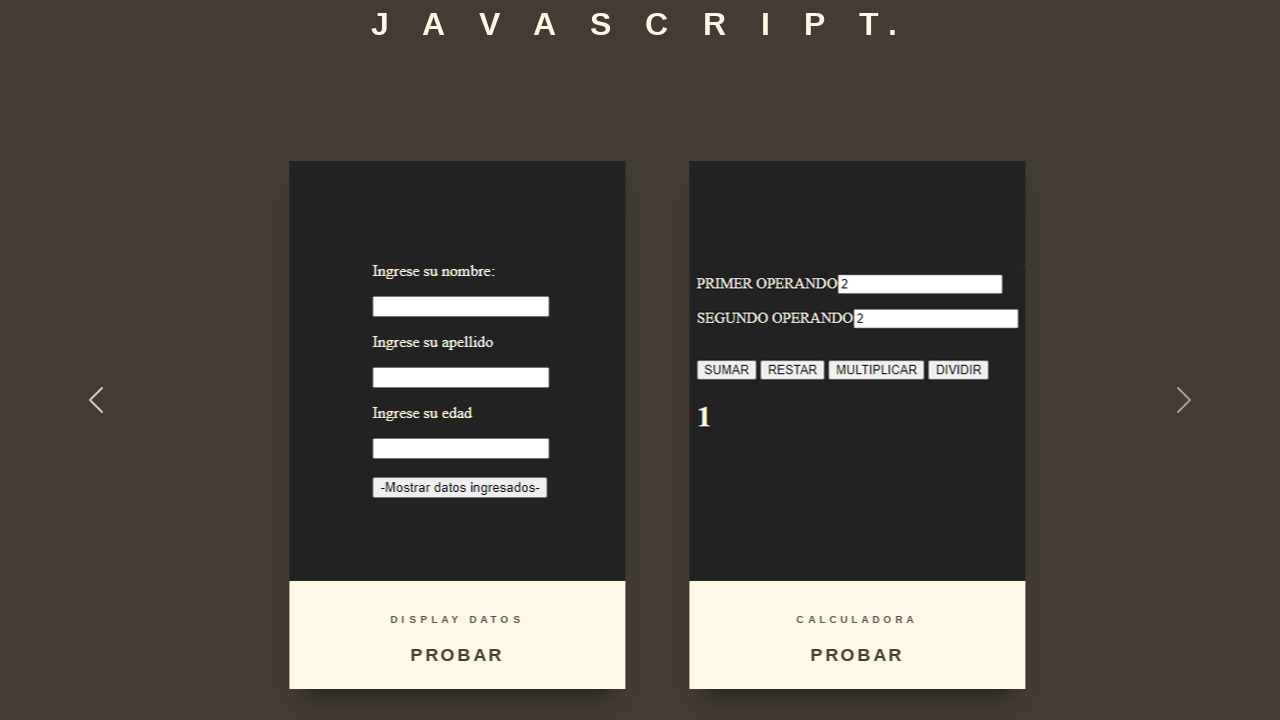

Waited 1000ms between carousel clicks
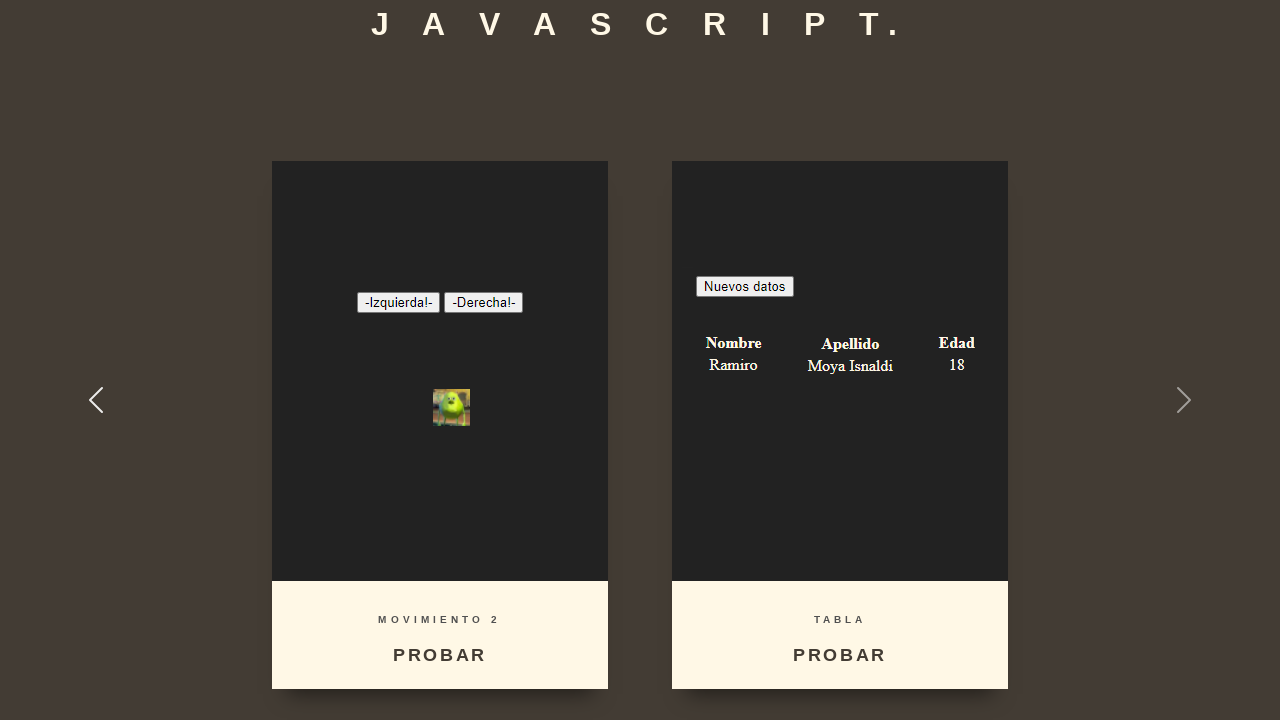

Clicked carousel button (2nd click) at (96, 399) on xpath=/html/body/div[2]/button[1]
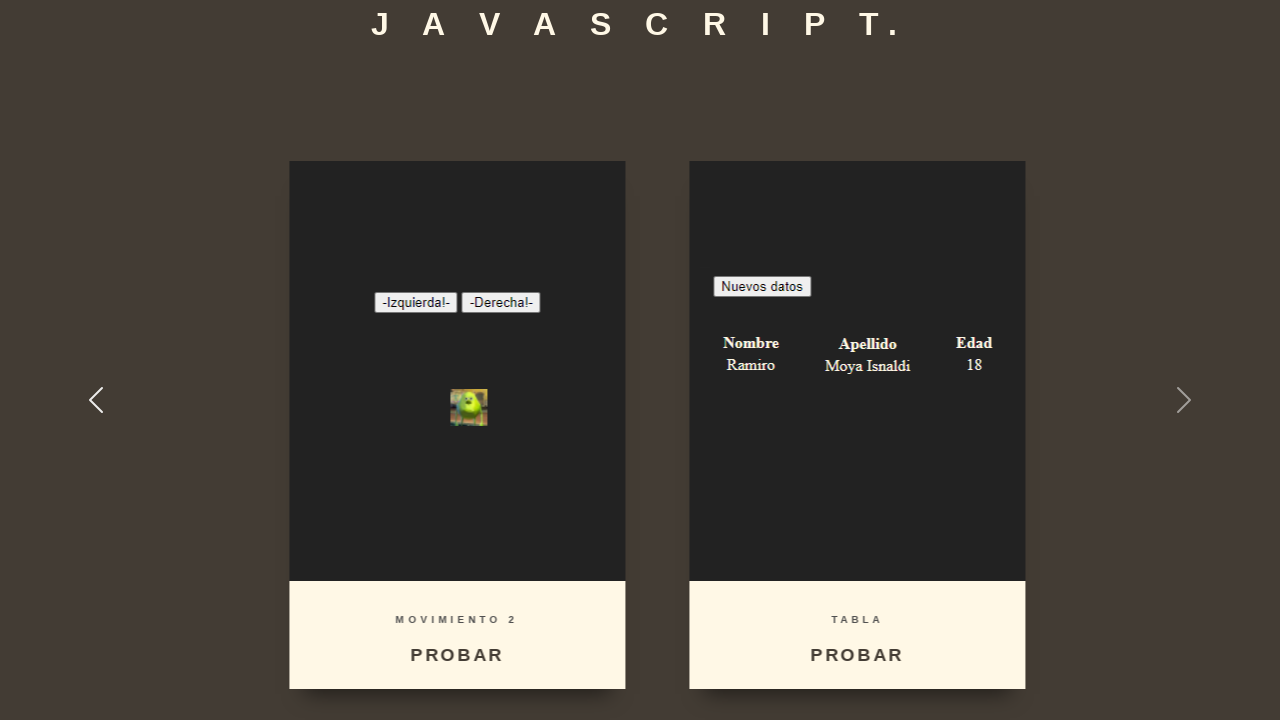

Waited 1000ms between carousel clicks
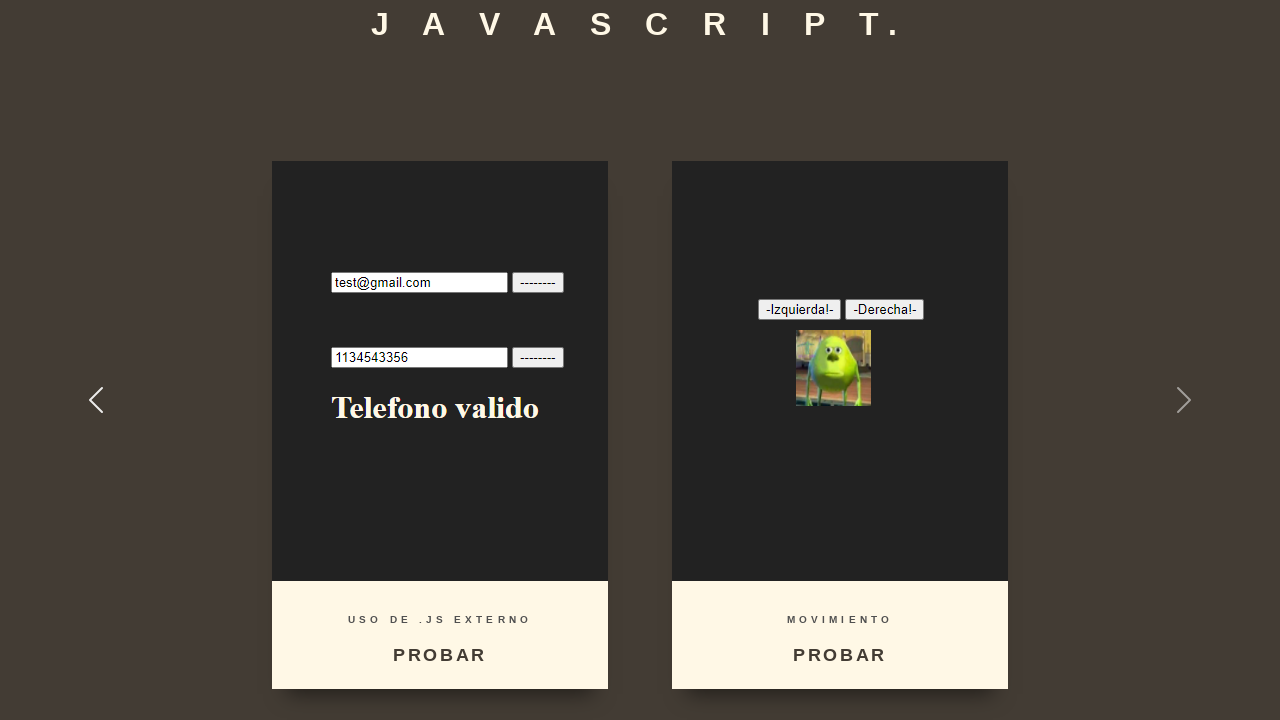

Clicked carousel button (3rd click) at (96, 399) on xpath=/html/body/div[2]/button[1]
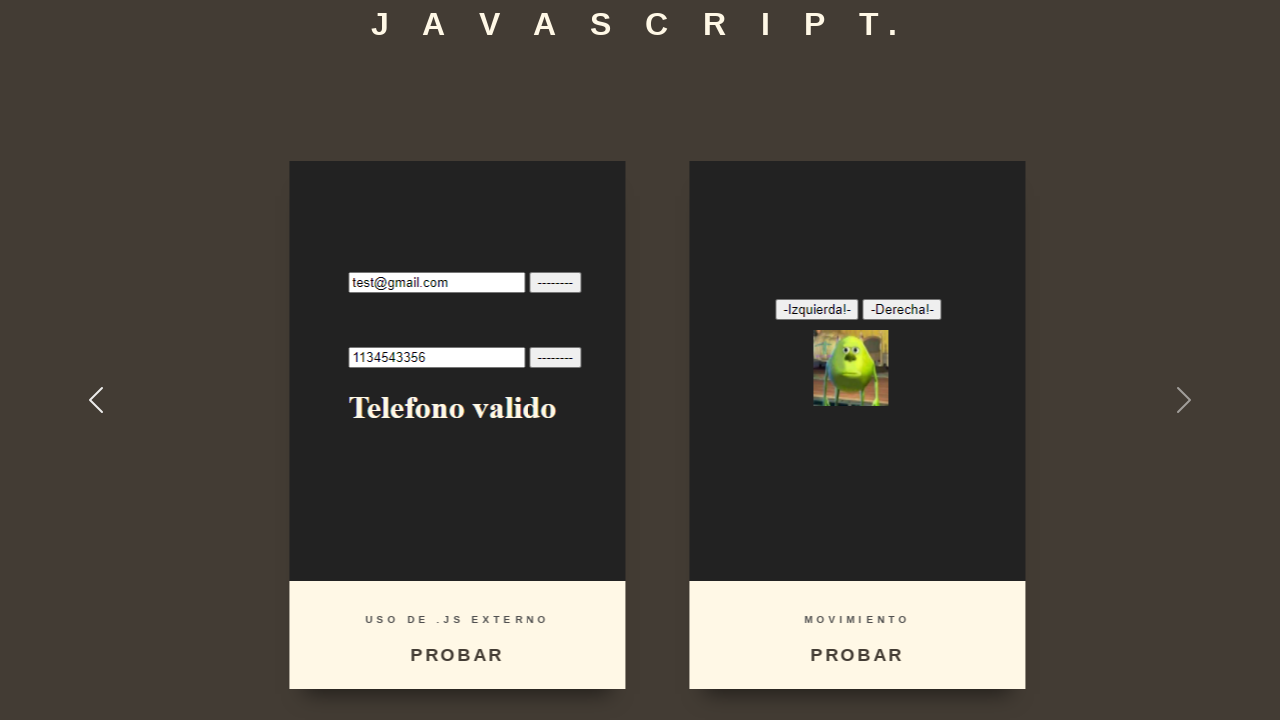

Waited 1000ms between carousel clicks
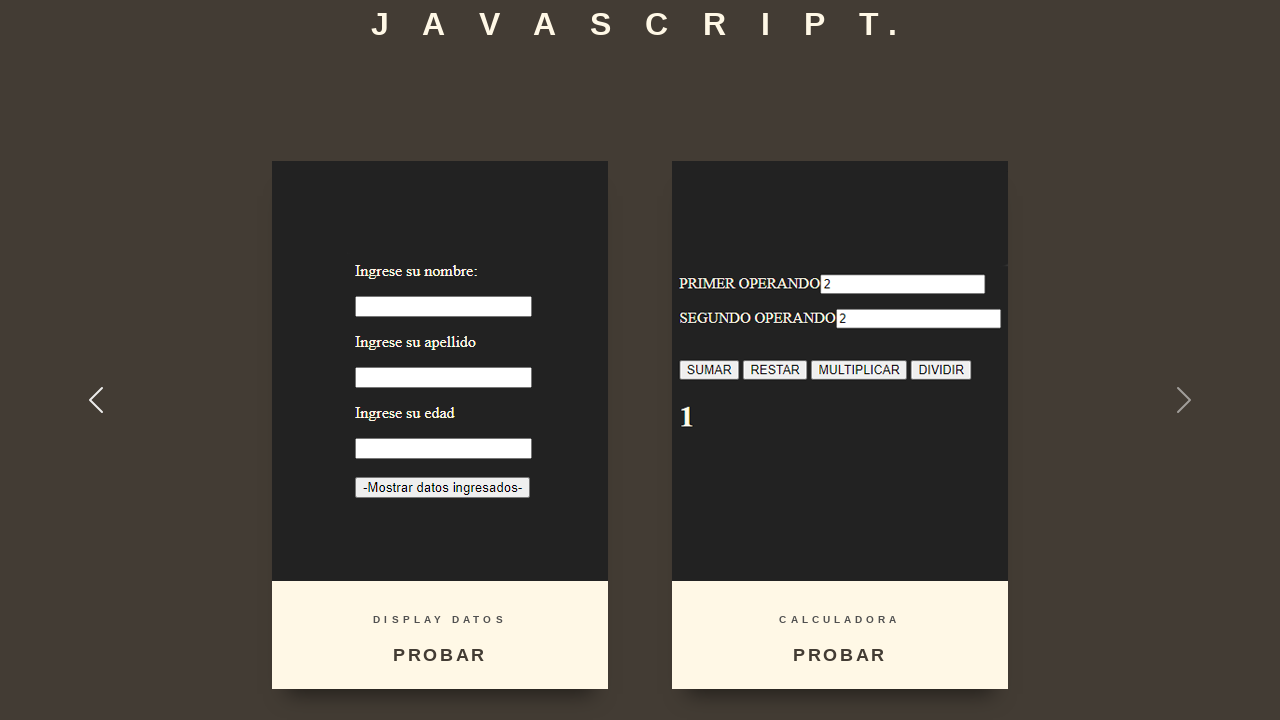

Clicked carousel button (4th click) at (96, 399) on xpath=/html/body/div[2]/button[1]
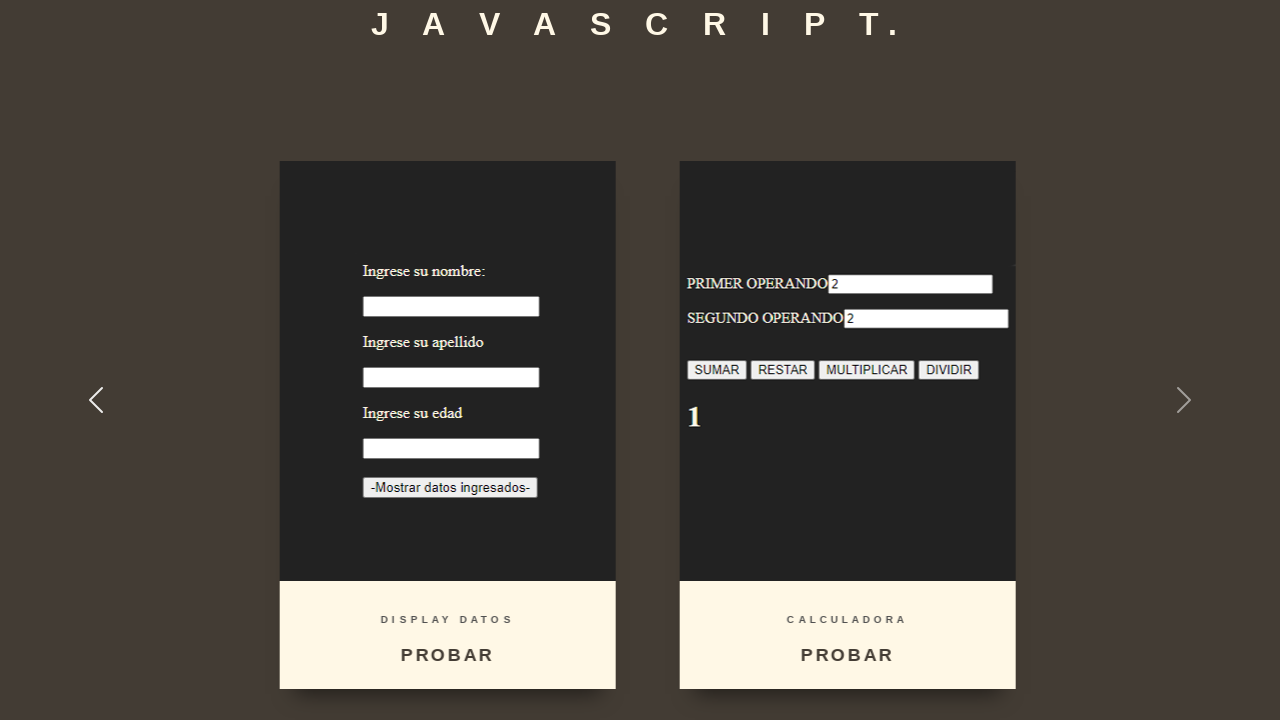

Waited 800ms before scrolling page
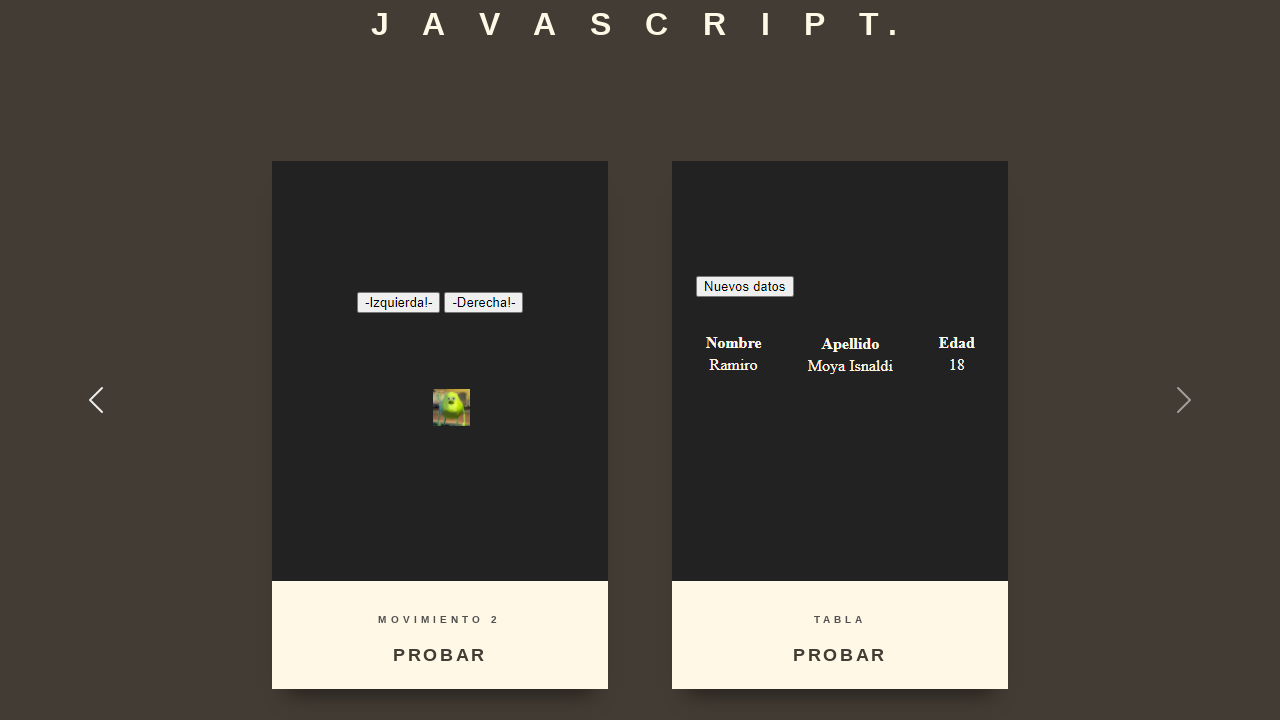

Scrolled page down by 40 pixels
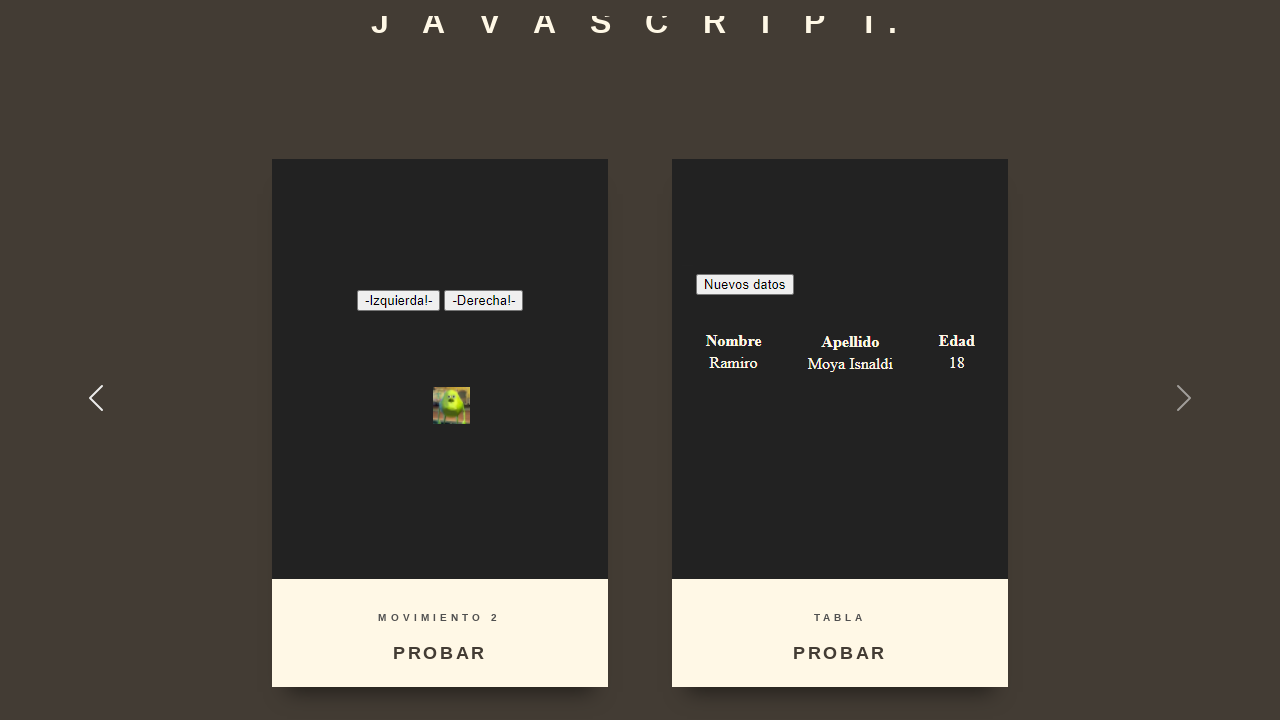

Waited 300ms after scrolling
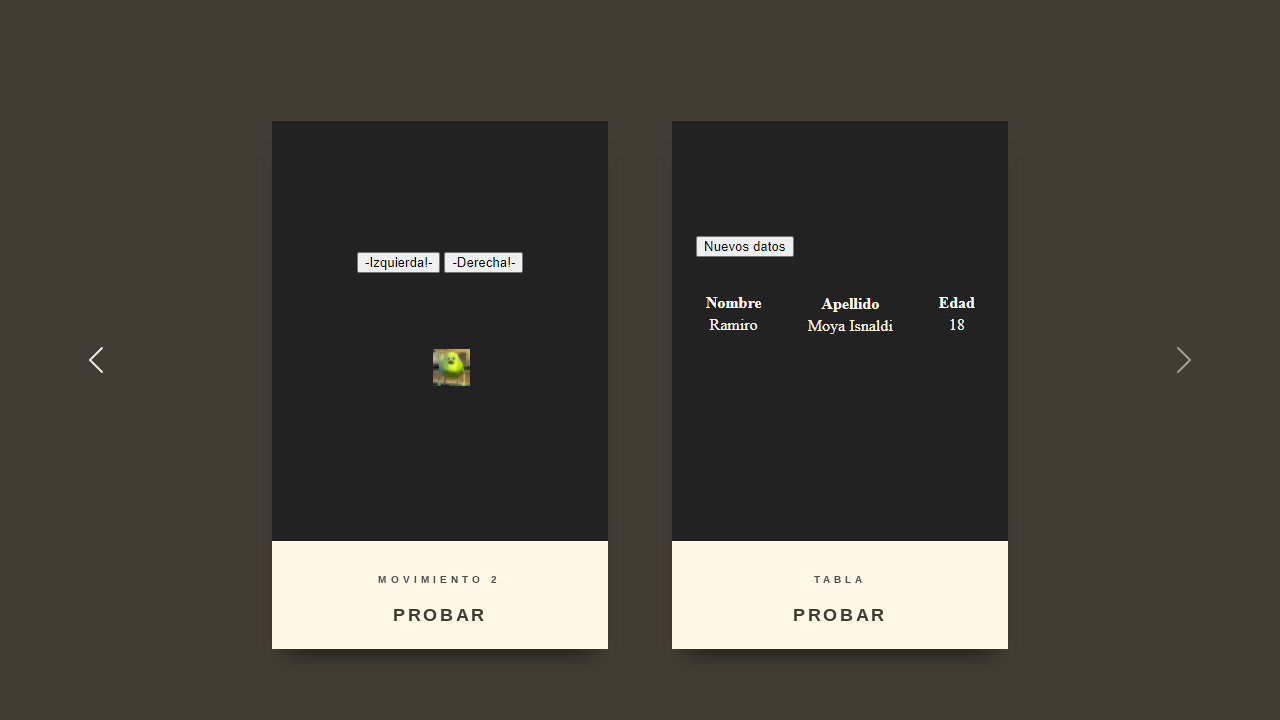

Hovered over first card at (440, 564) on xpath=/html/body/div[2]/div/div[3]/div/div[1]/div[2]
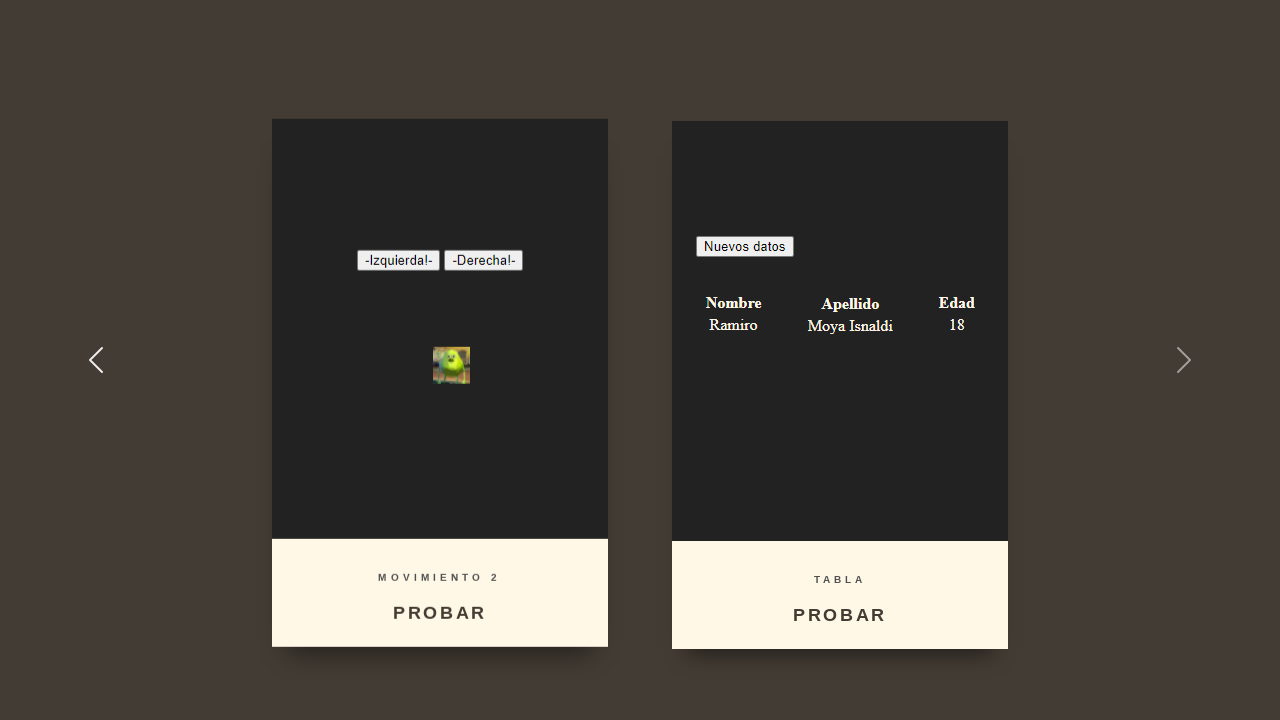

Hovered over second card at (840, 564) on xpath=/html/body/div[2]/div/div[3]/div/div[2]/div[2]
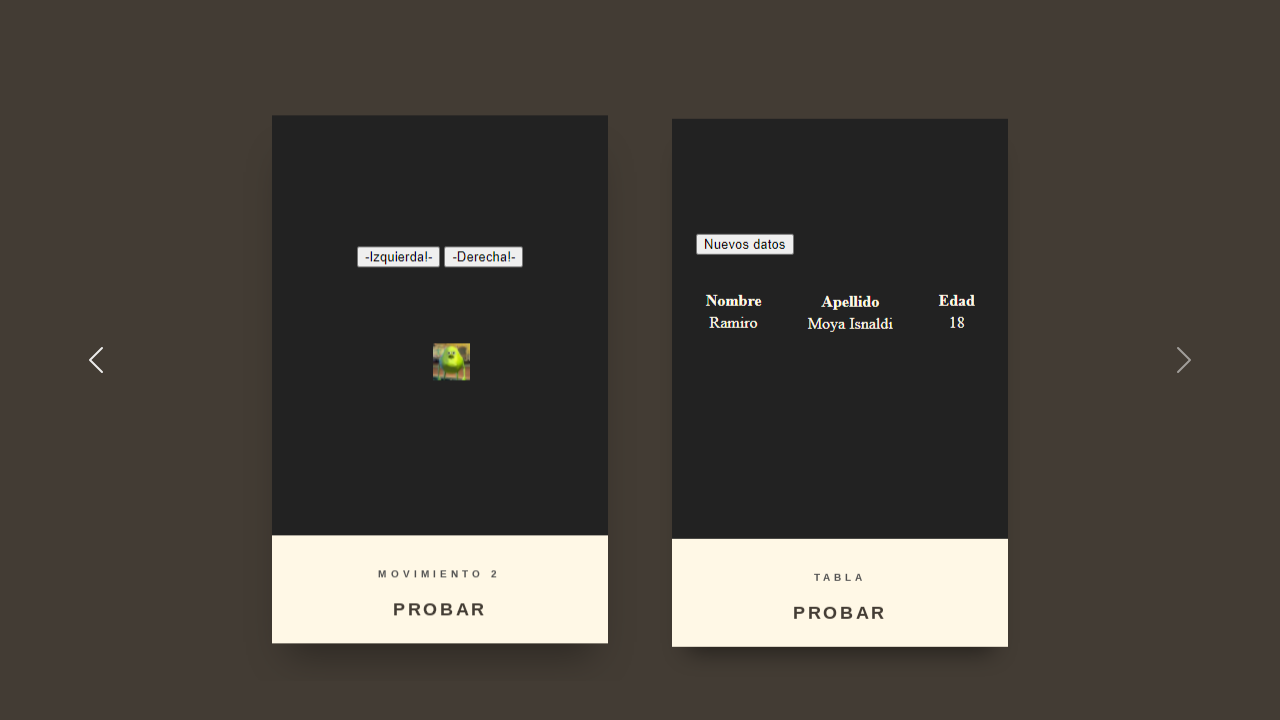

Hovered over button on last card at (840, 607) on xpath=/html/body/div[2]/div/div[3]/div/div[2]/div[3]/a
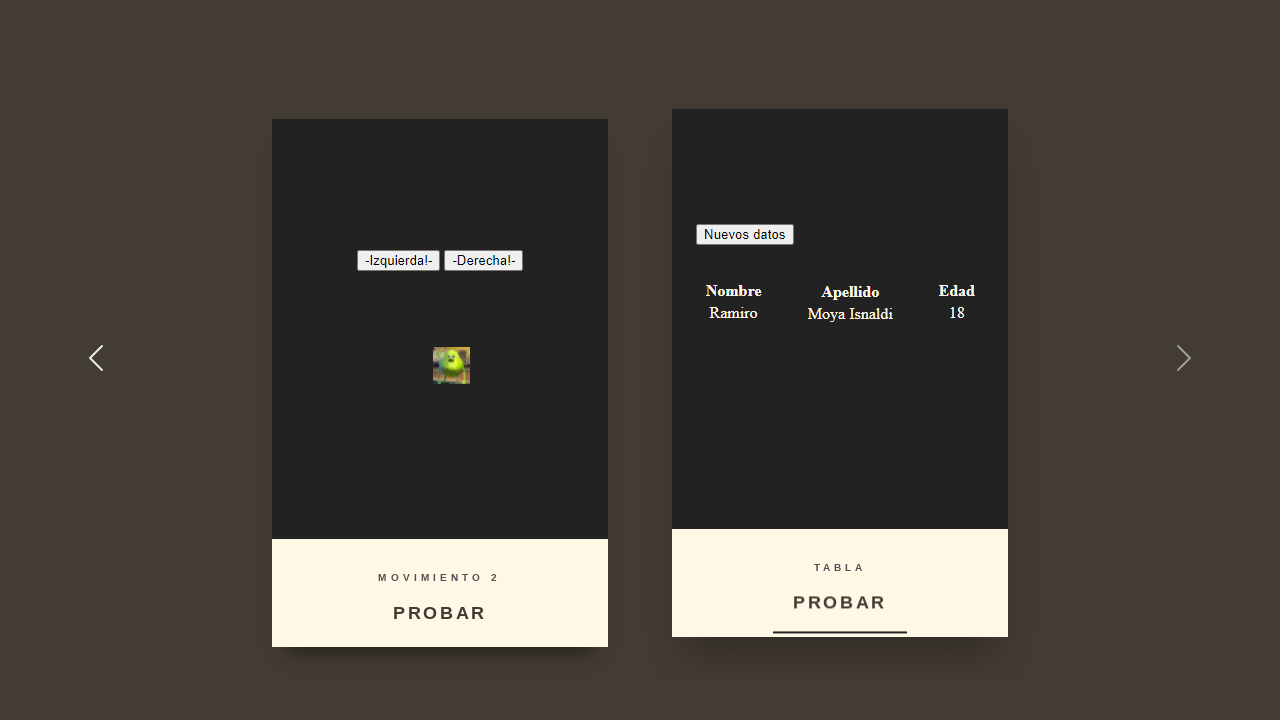

Waited 800ms before clicking card button
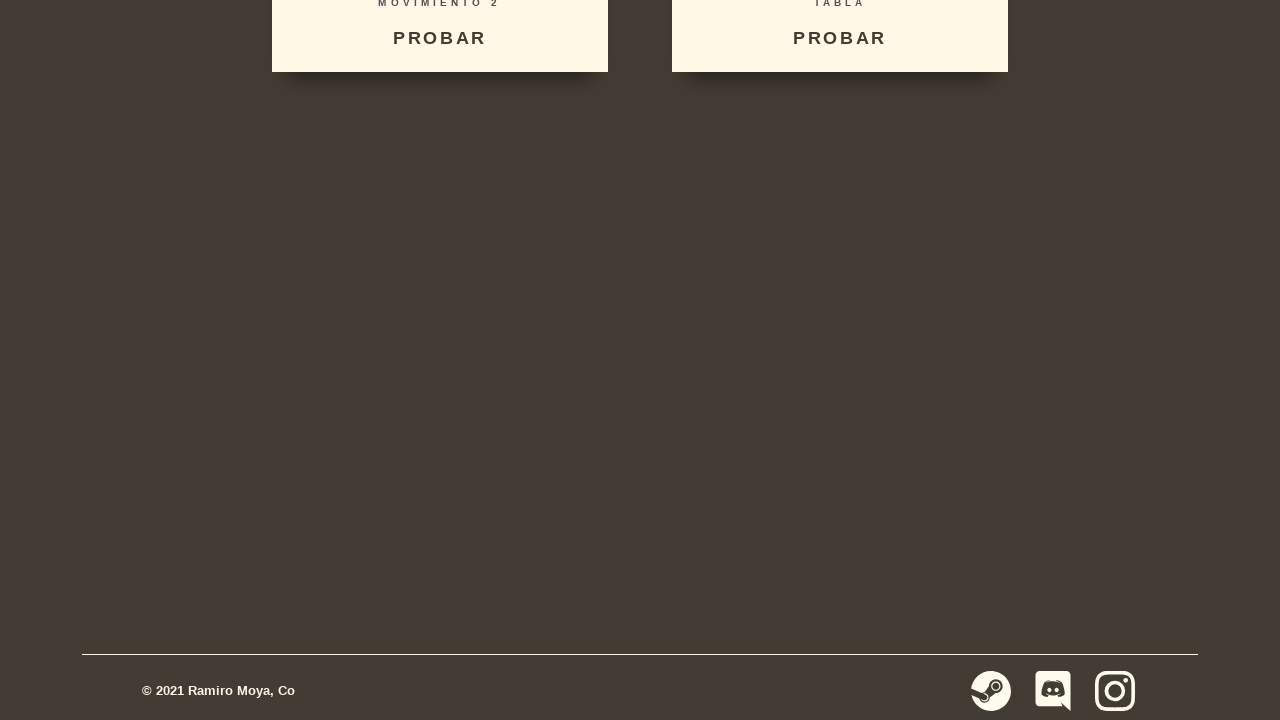

Clicked button on last card at (840, 40) on xpath=/html/body/div[2]/div/div[3]/div/div[2]/div[3]/a
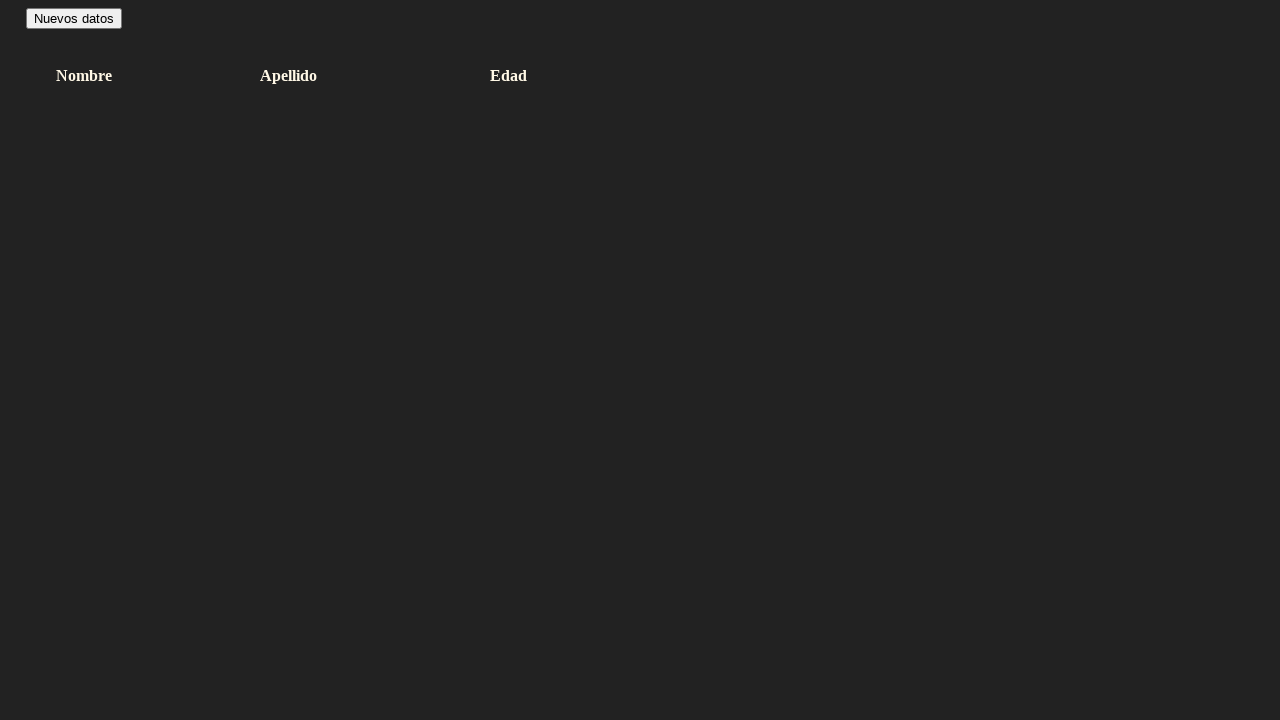

Waited 1000ms before clicking new data button
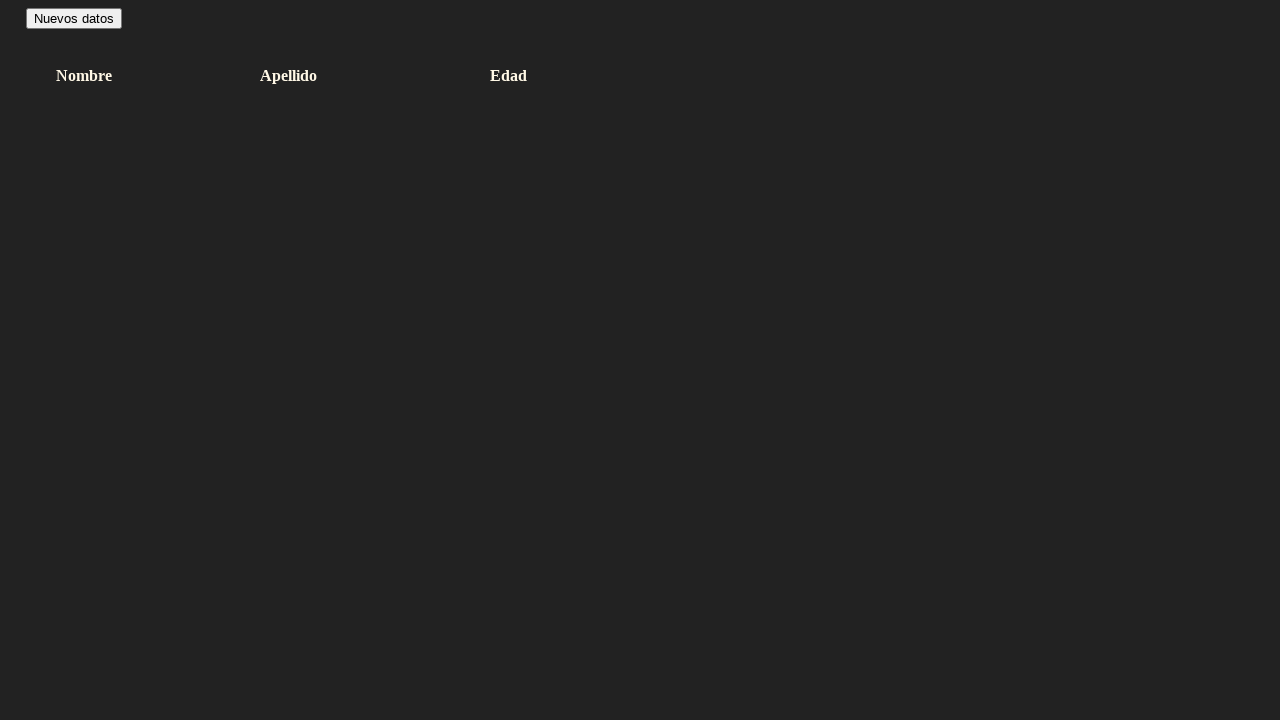

Clicked new data button at (74, 18) on #nuevosDatos
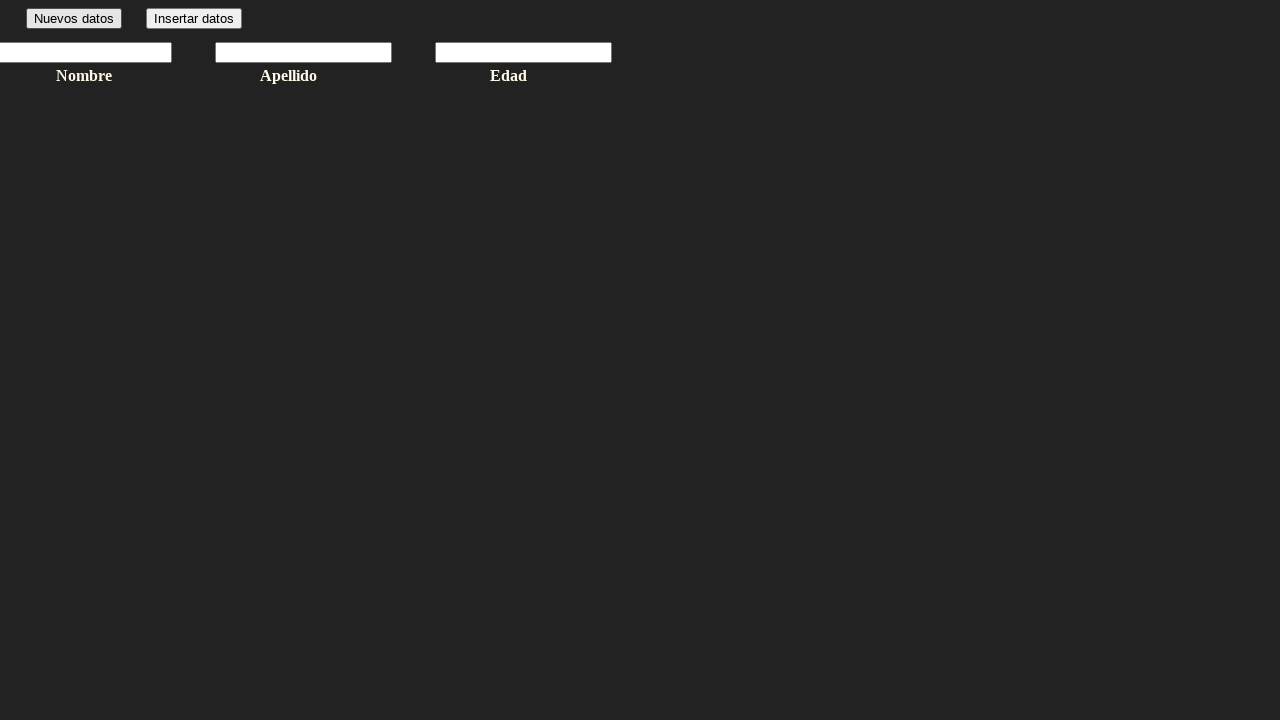

Waited 1000ms for form to appear
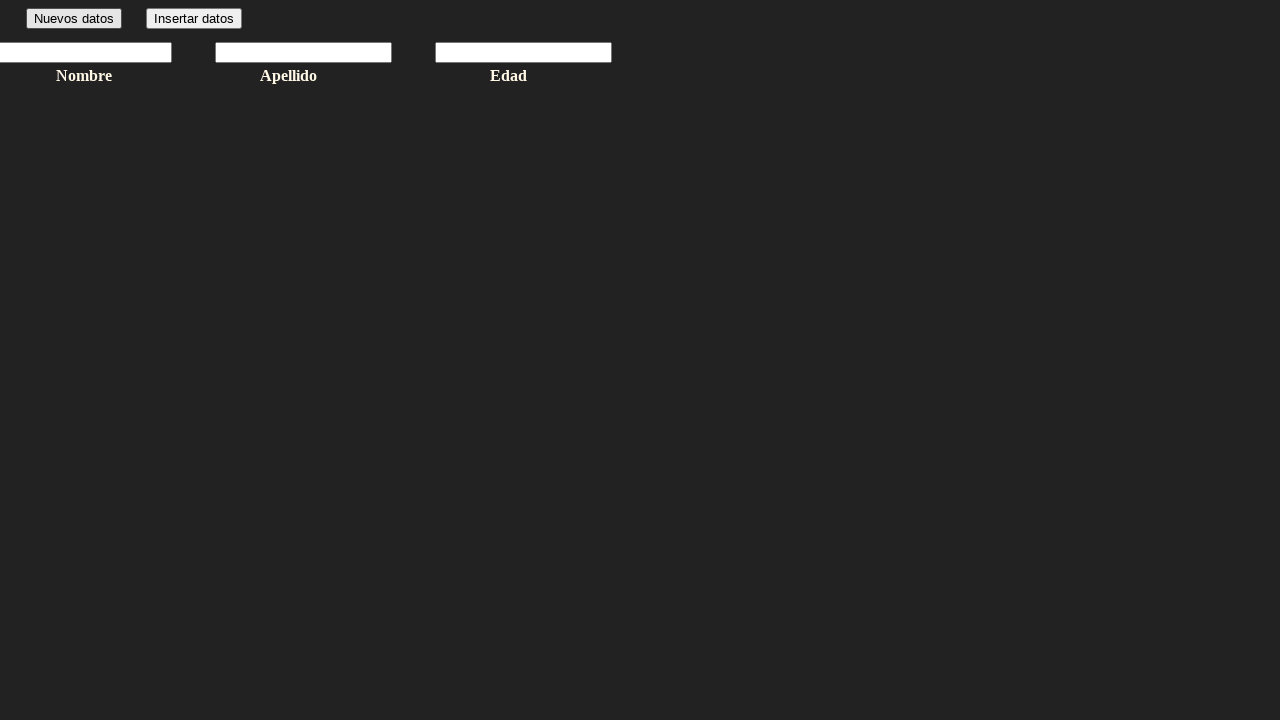

Filled first name field with 'Ramiro' on #input1
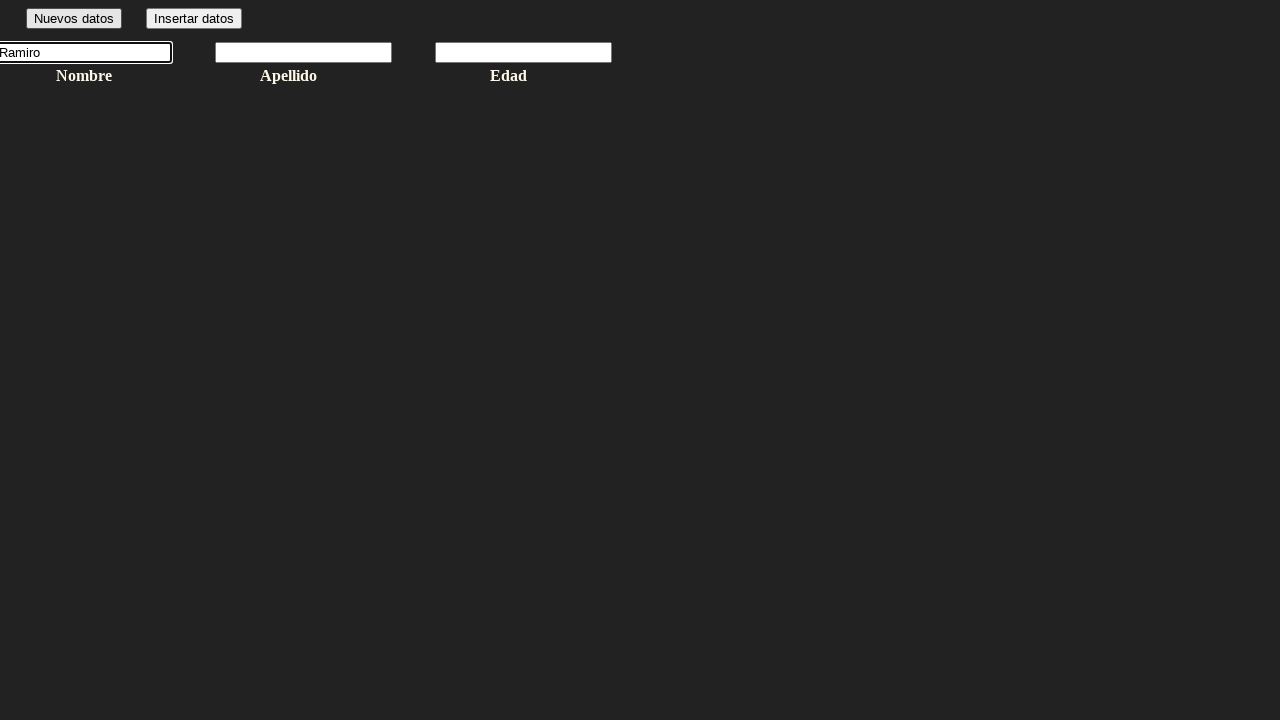

Waited 1000ms after filling first name
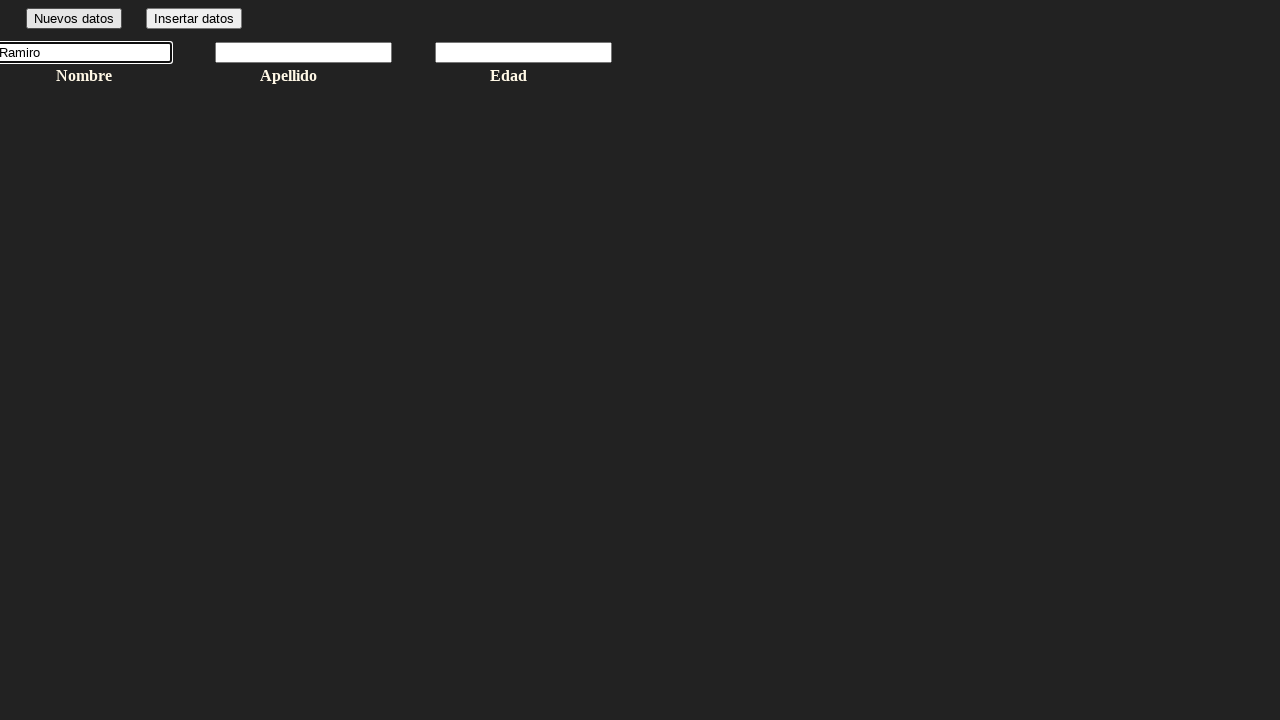

Filled last name field with 'Moya' on #input2
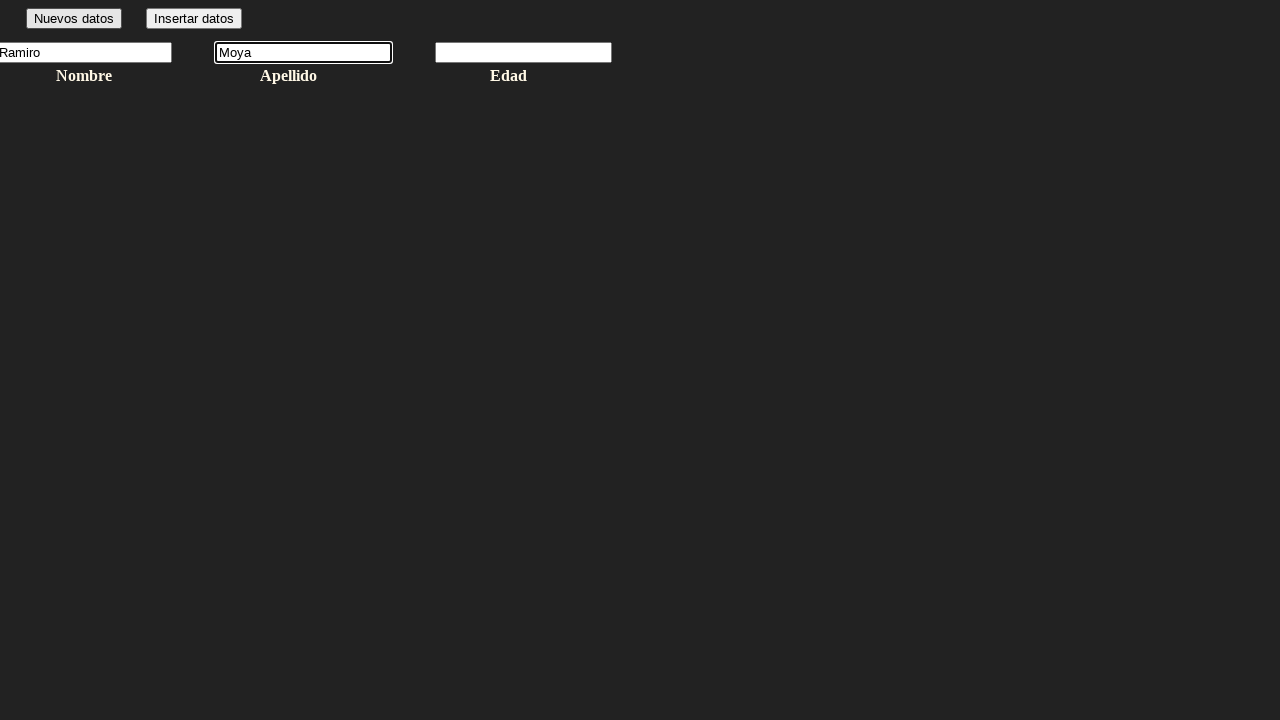

Waited 1000ms after filling last name
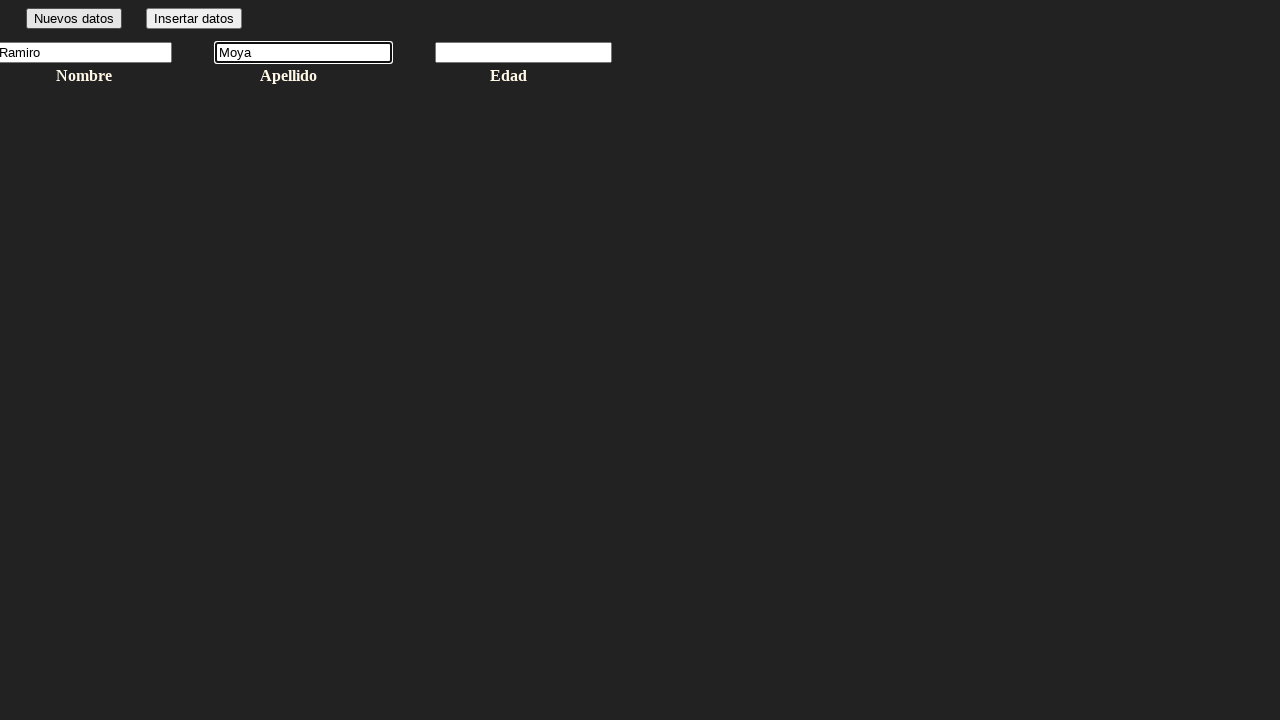

Filled age field with '19' on #input3
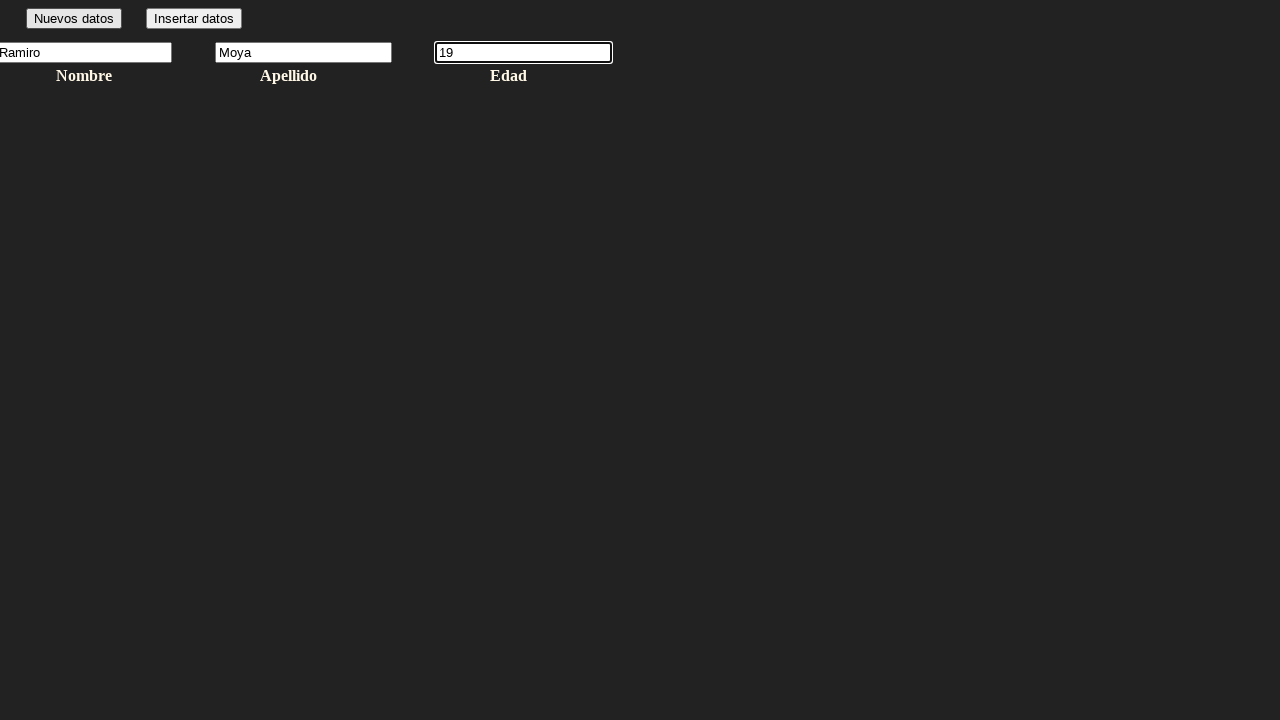

Waited 400ms after filling age
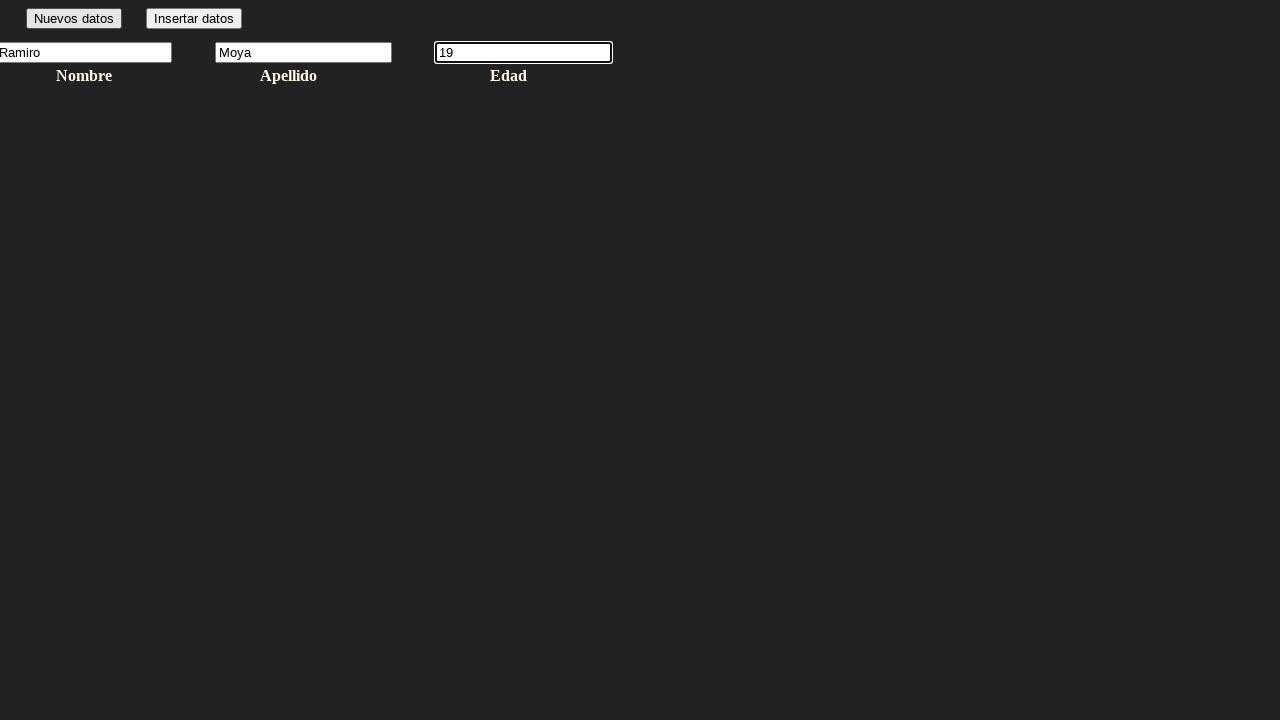

Clicked submit button to insert data at (194, 18) on #insertarDatos
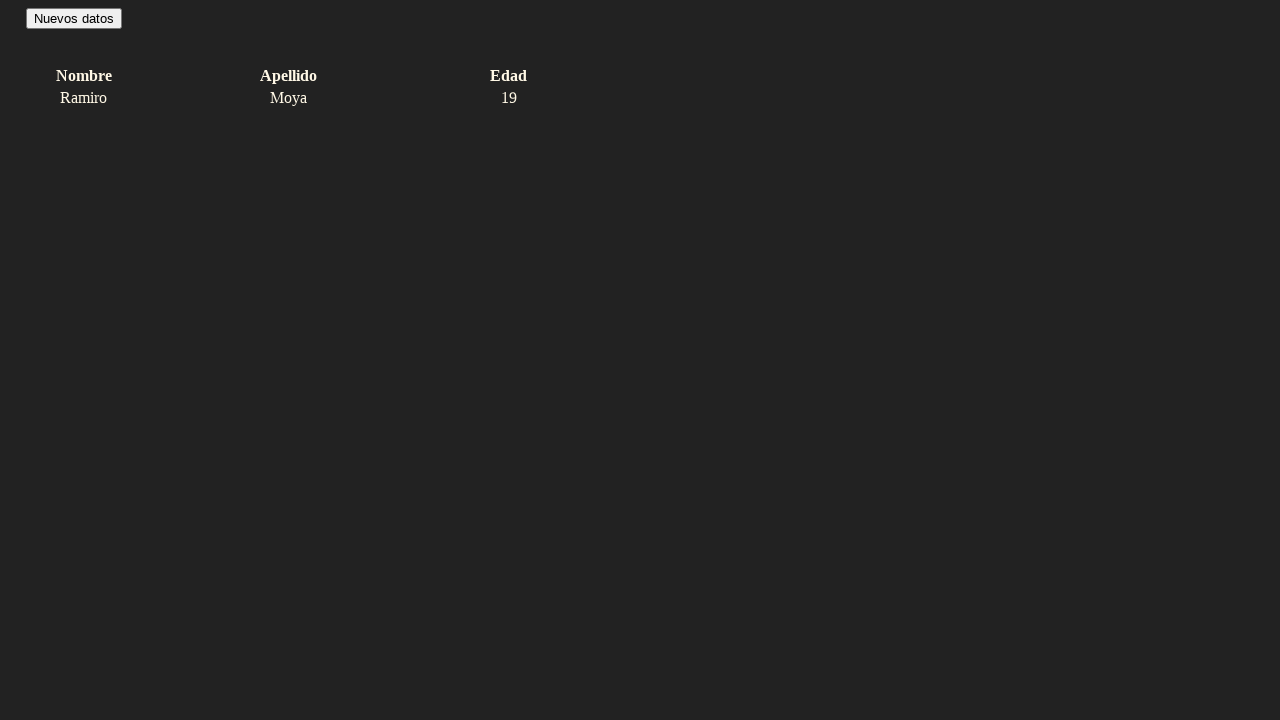

Waited 1500ms before navigating back
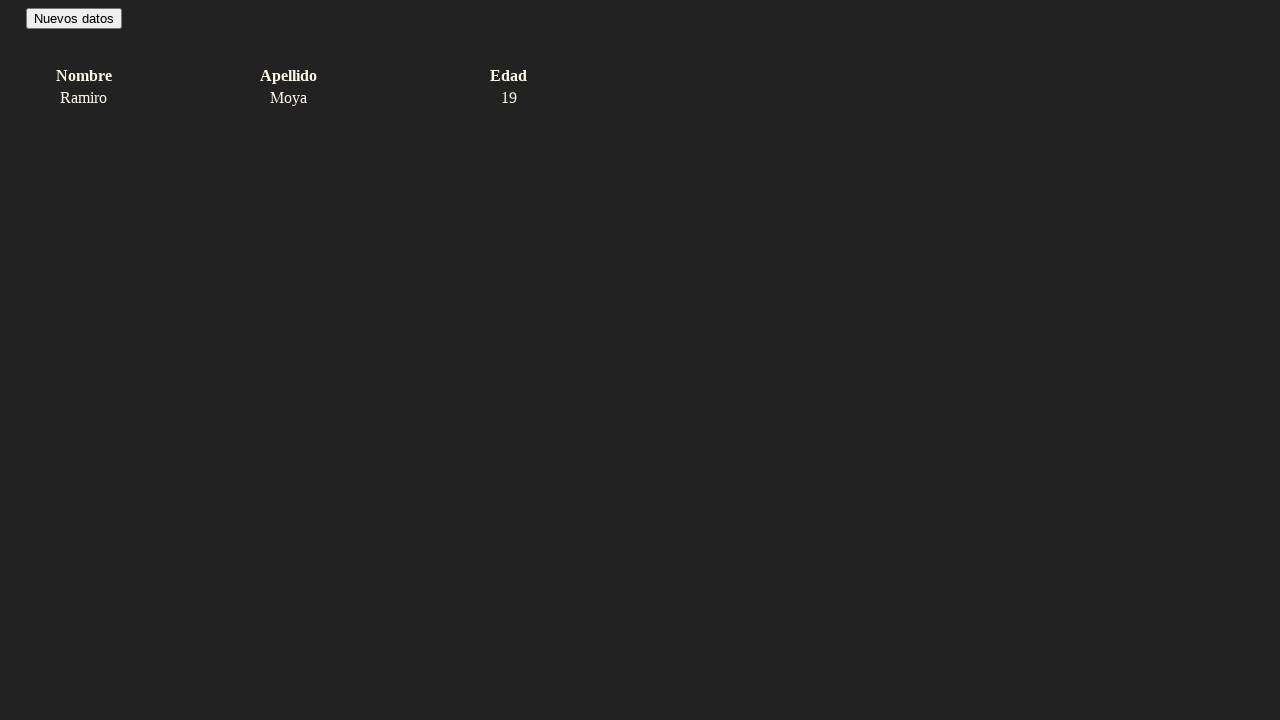

Navigated back (1st back)
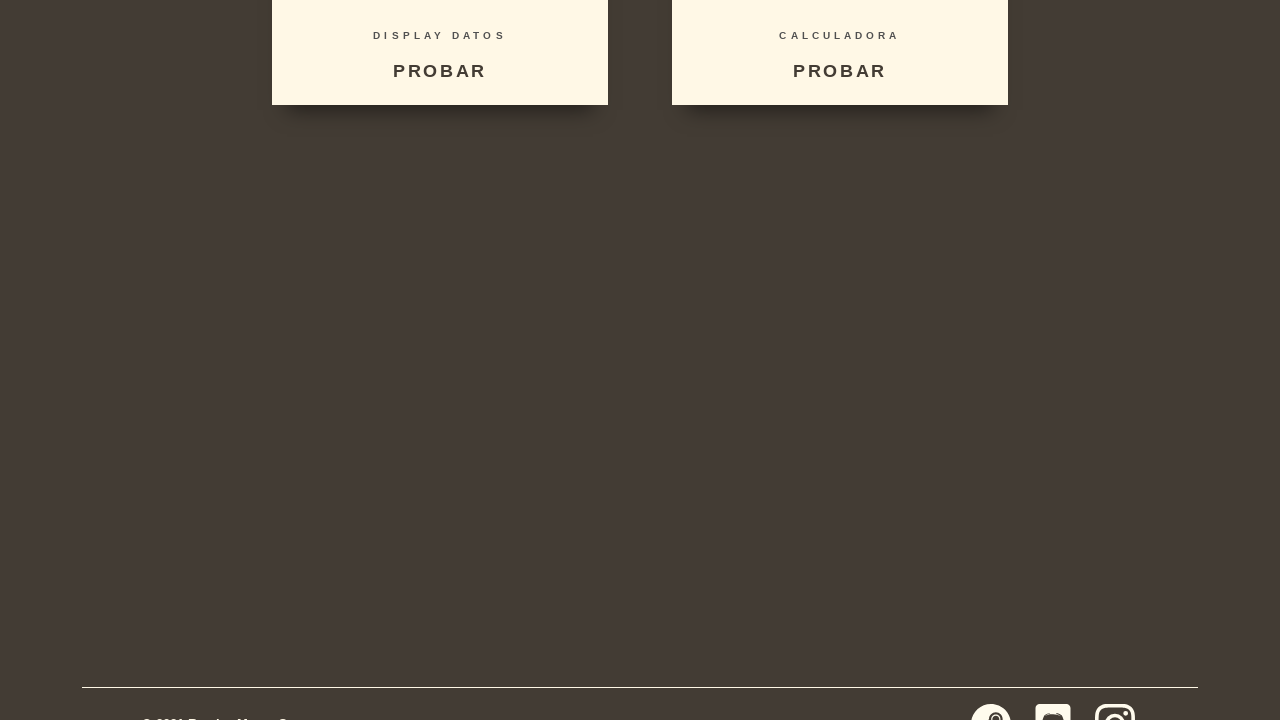

Waited 500ms before navigating back again
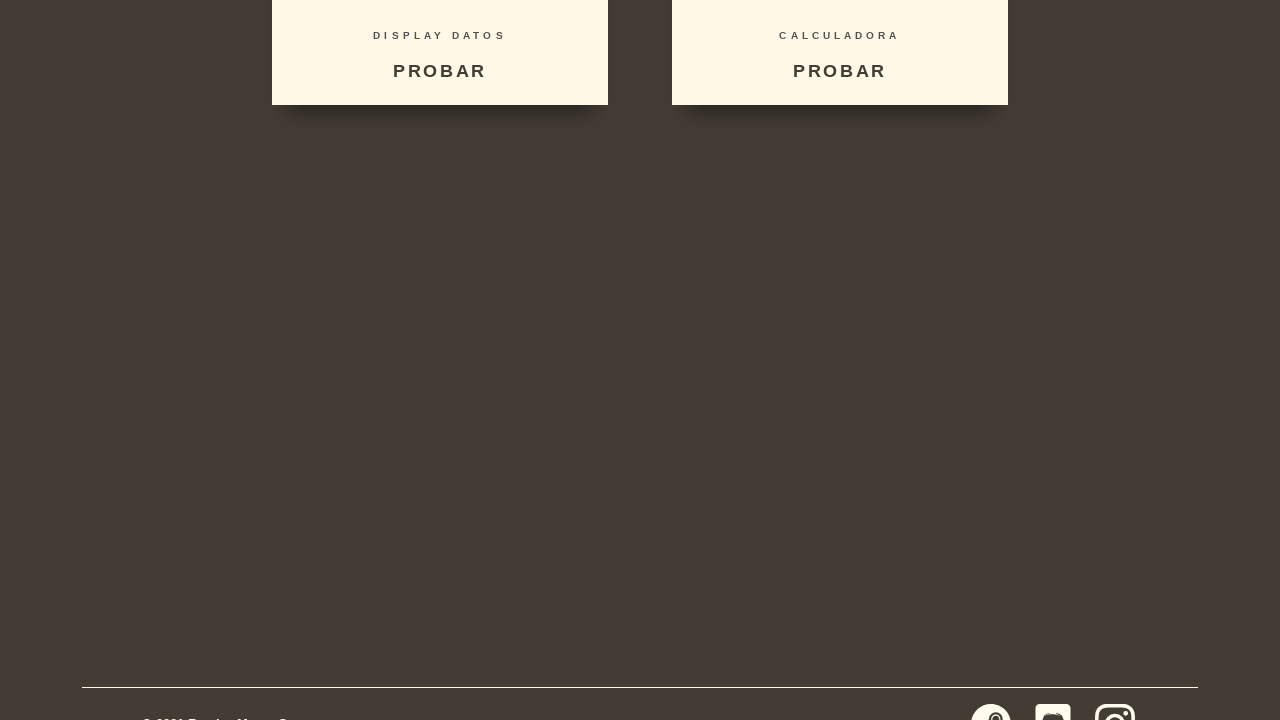

Navigated back (2nd back)
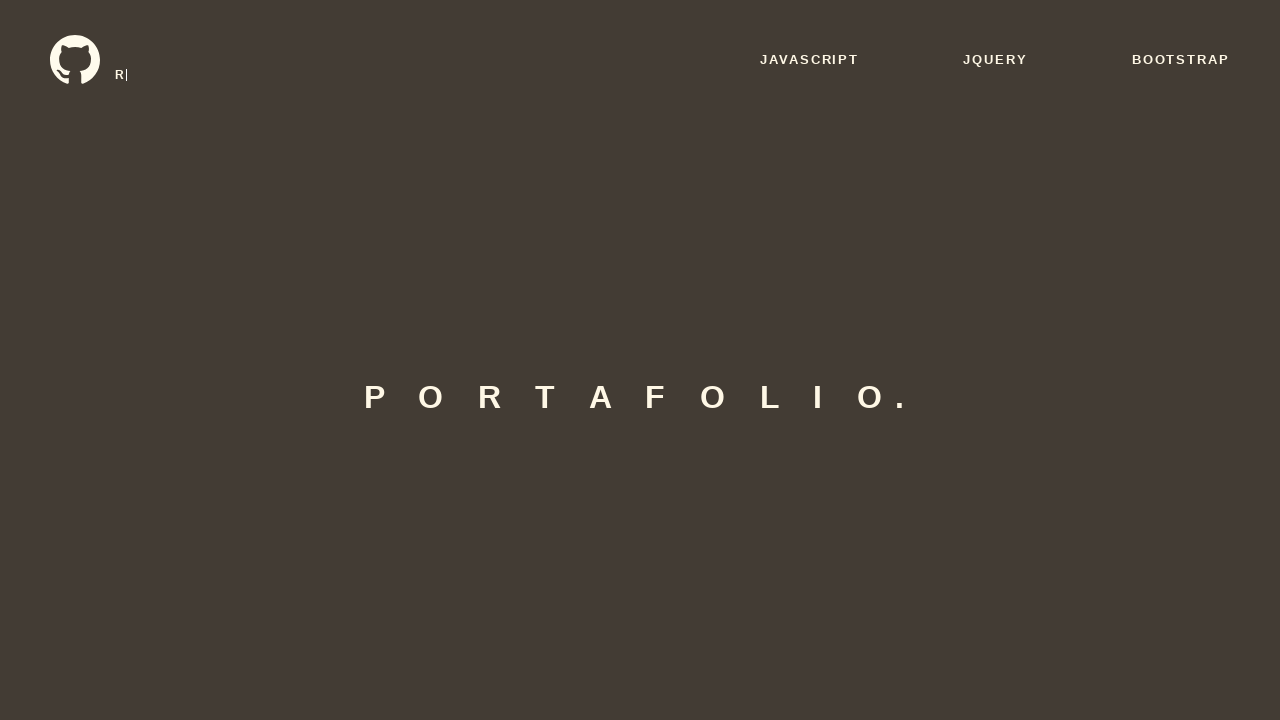

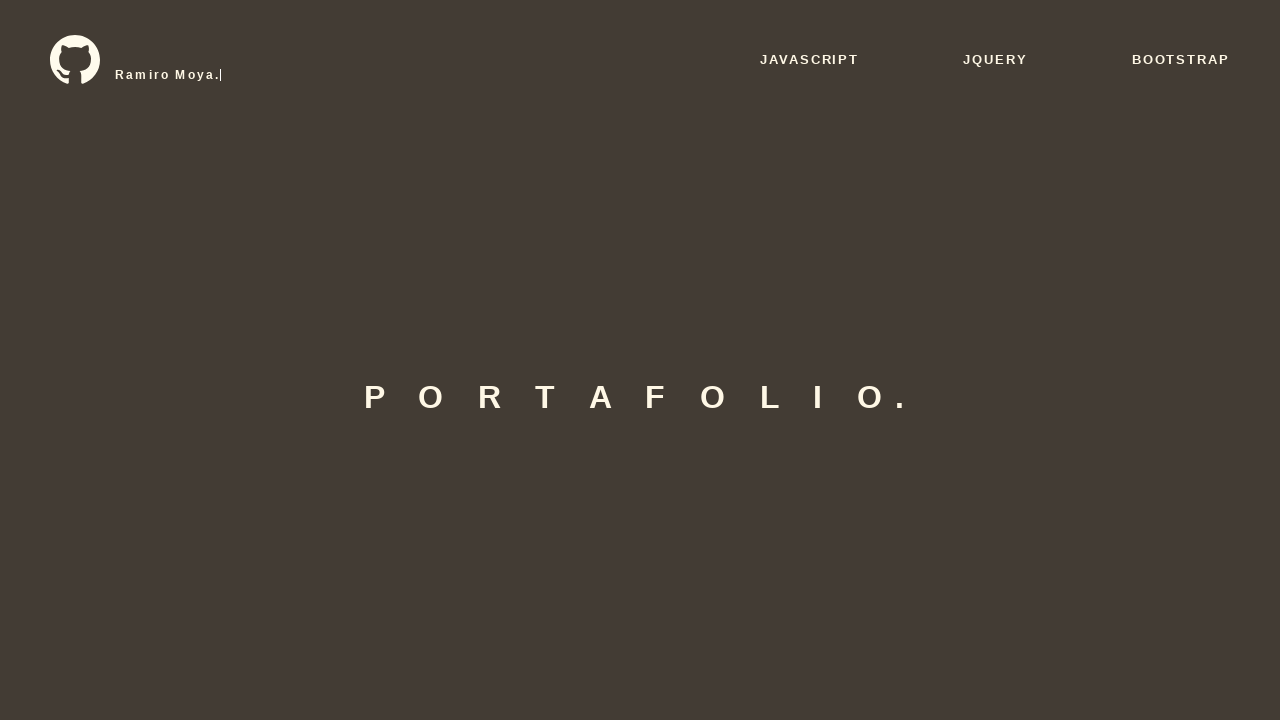